Navigates to the Team page and verifies the names of the site creators

Starting URL: http://www.99-bottles-of-beer.net/

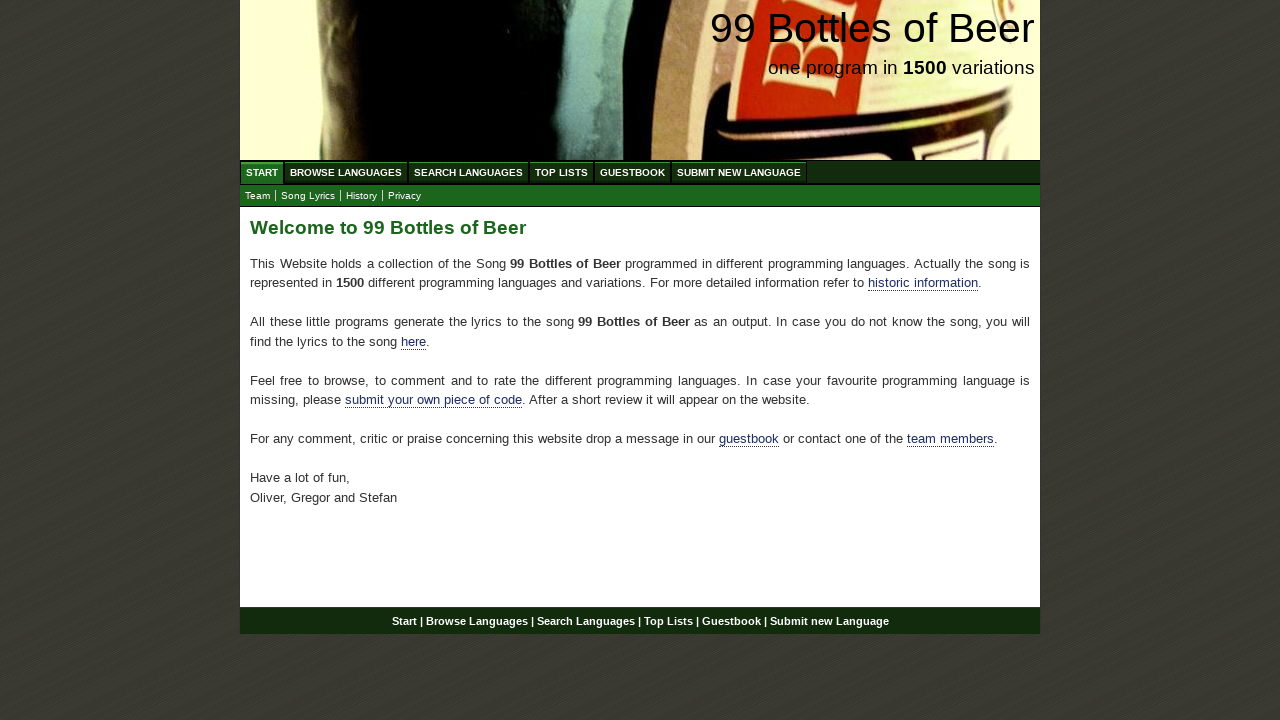

Clicked on Team submenu link at (258, 196) on xpath=//ul[@id='submenu']//a[@href='team.html']
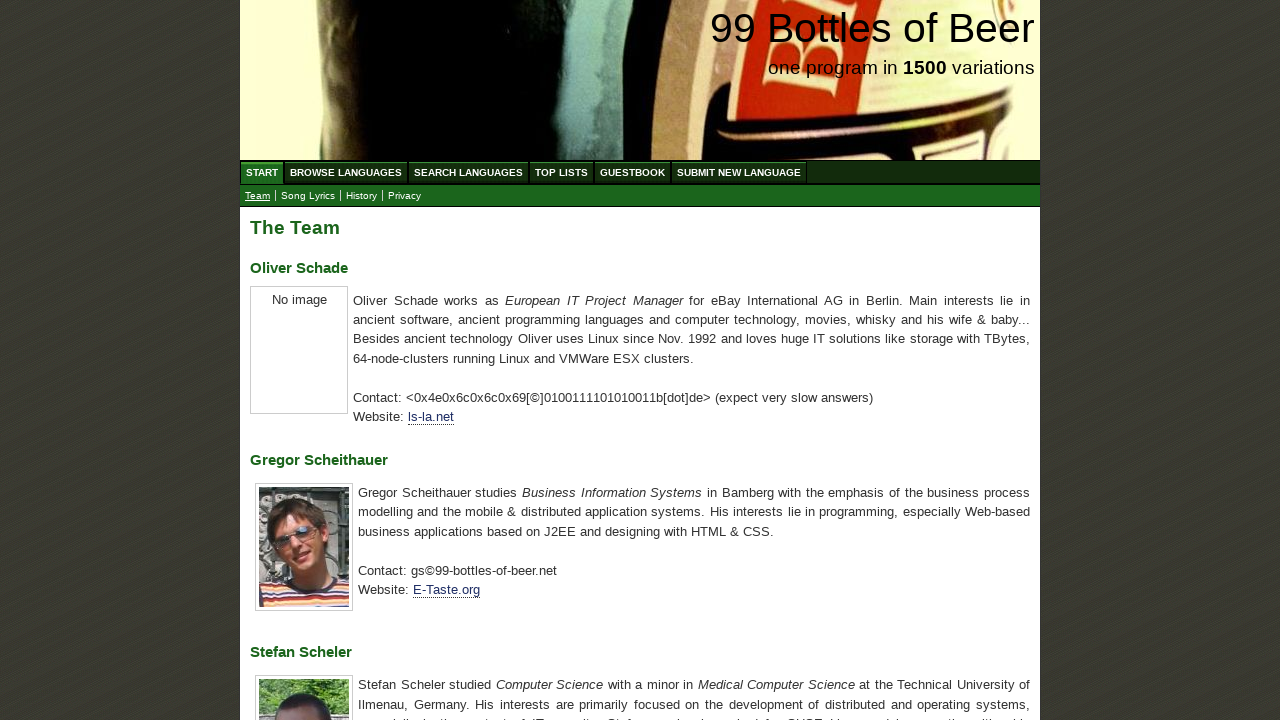

First creator name heading loaded
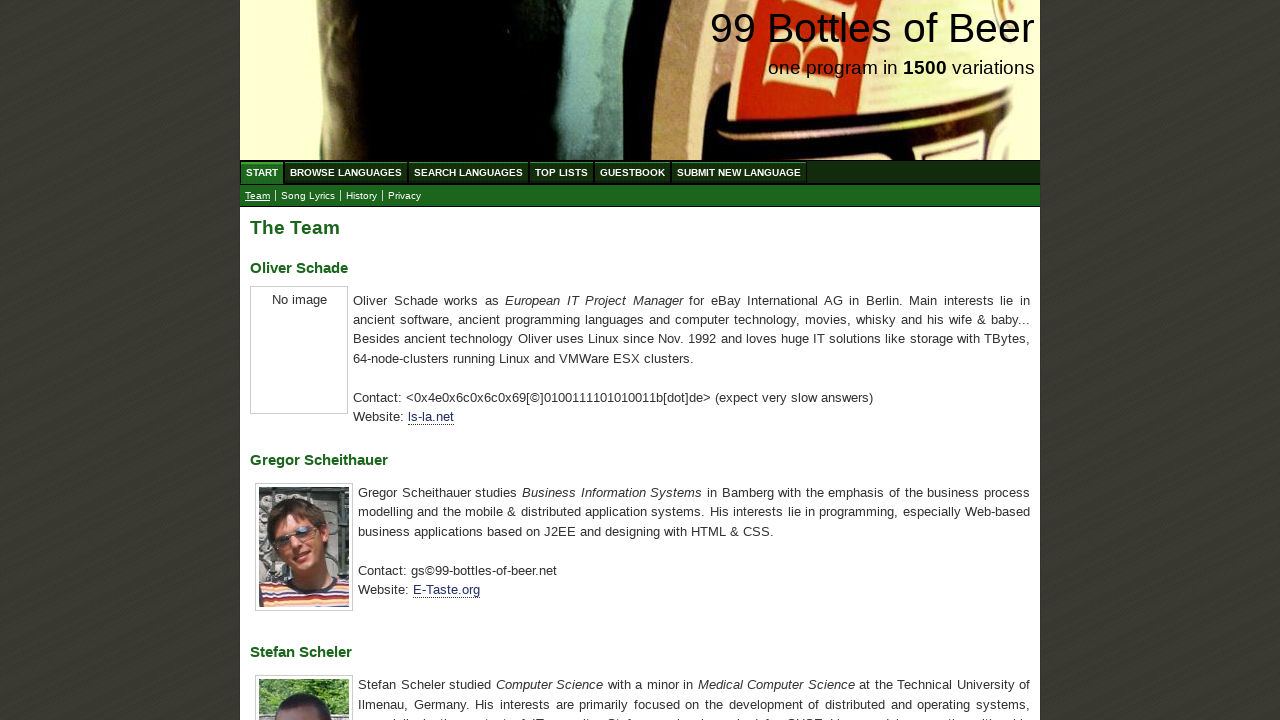

Second creator name heading loaded
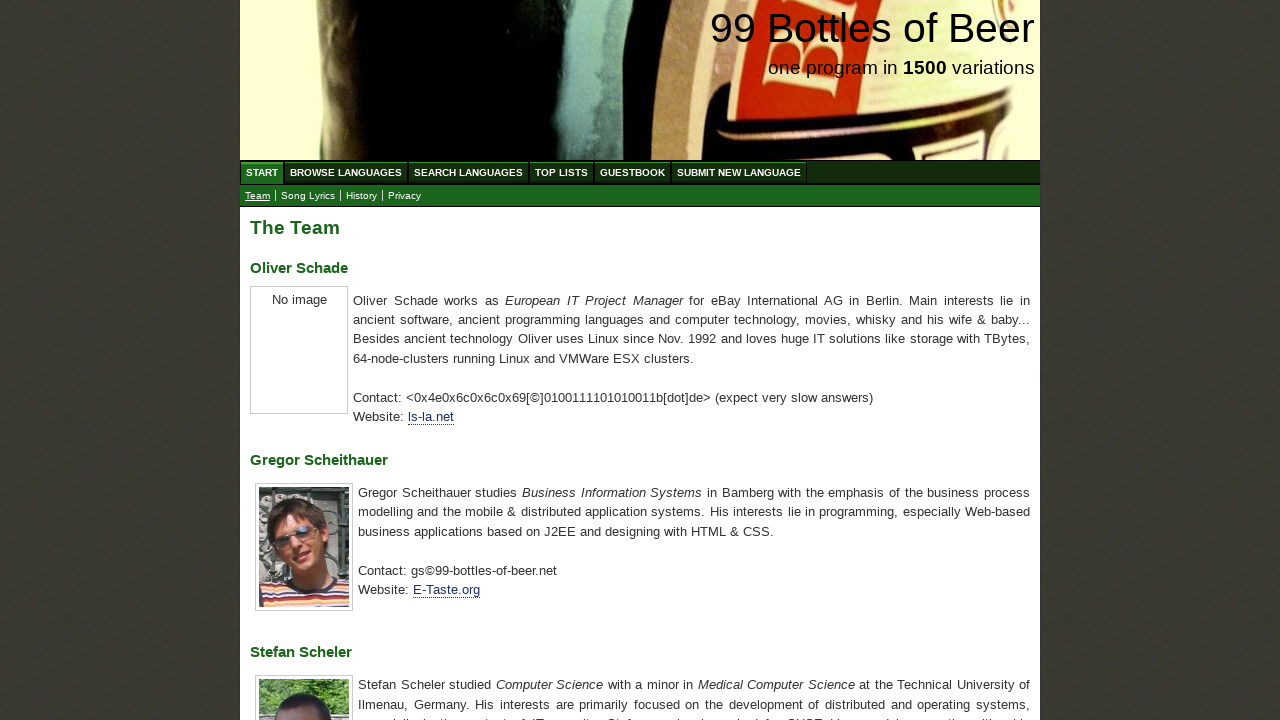

Third creator name heading loaded
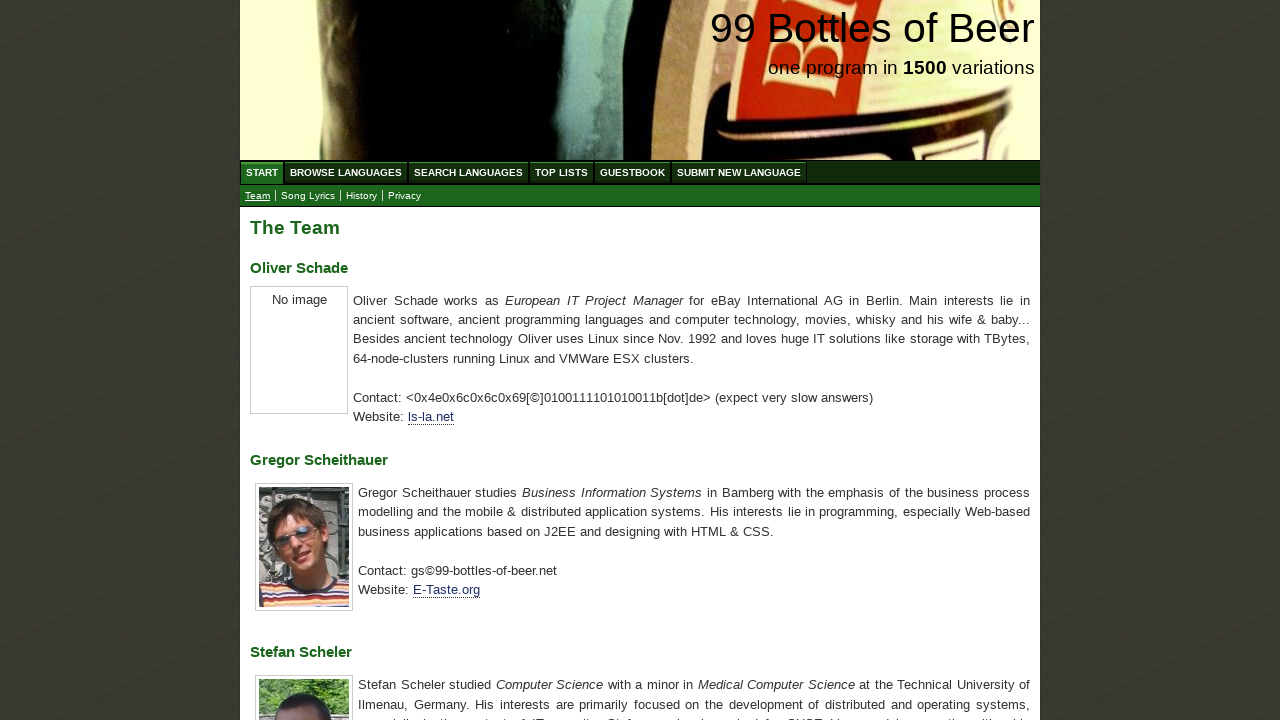

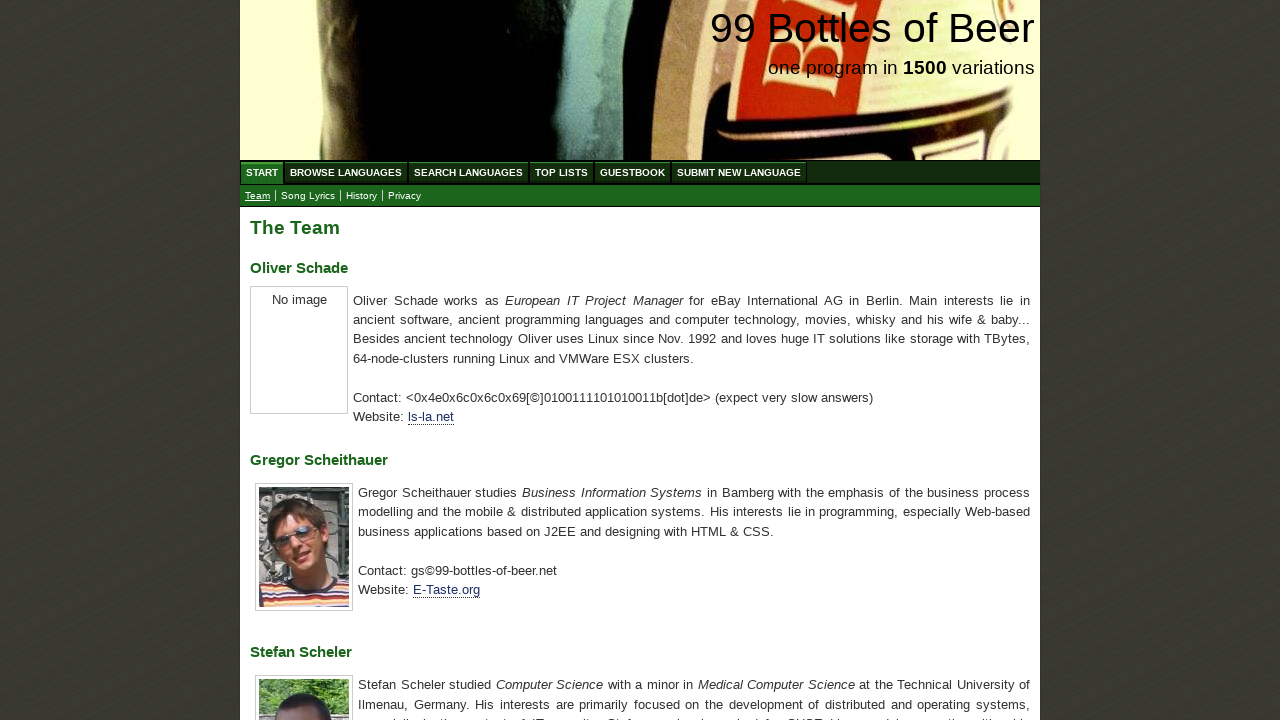